Tests hover functionality by moving the mouse over an avatar element and verifying that the caption/additional information becomes visible.

Starting URL: http://the-internet.herokuapp.com/hovers

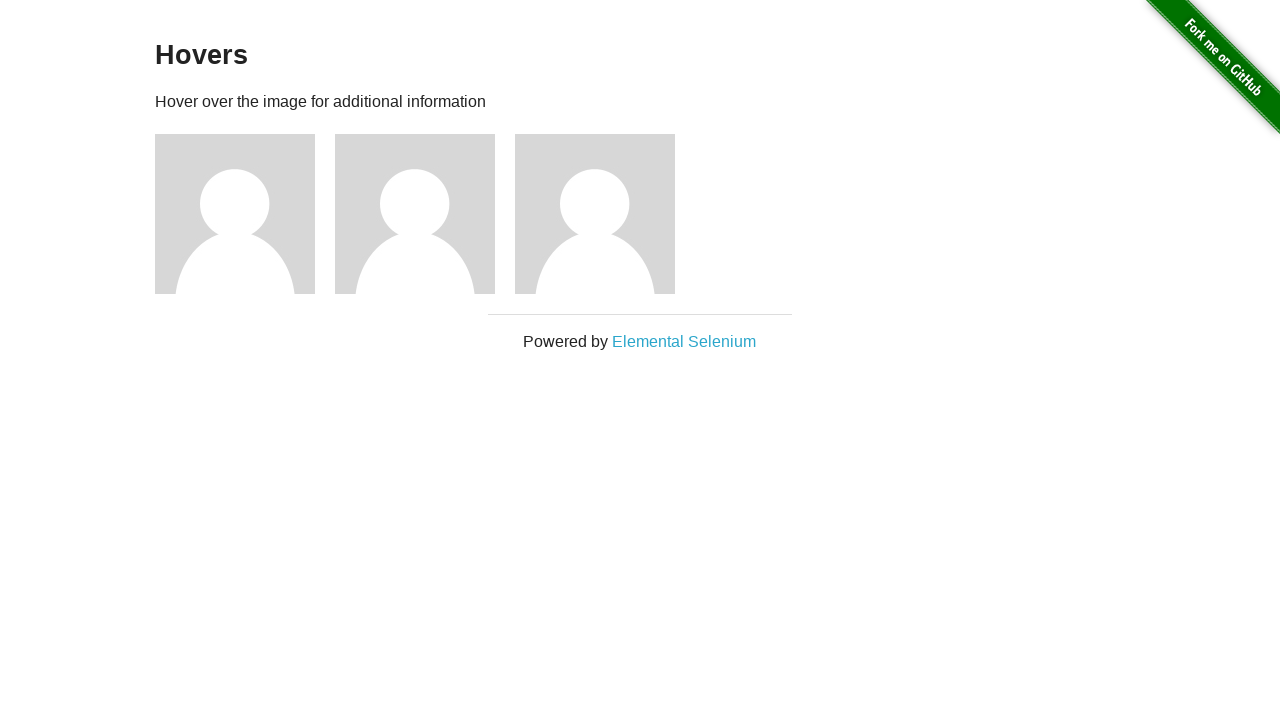

Located the first avatar element
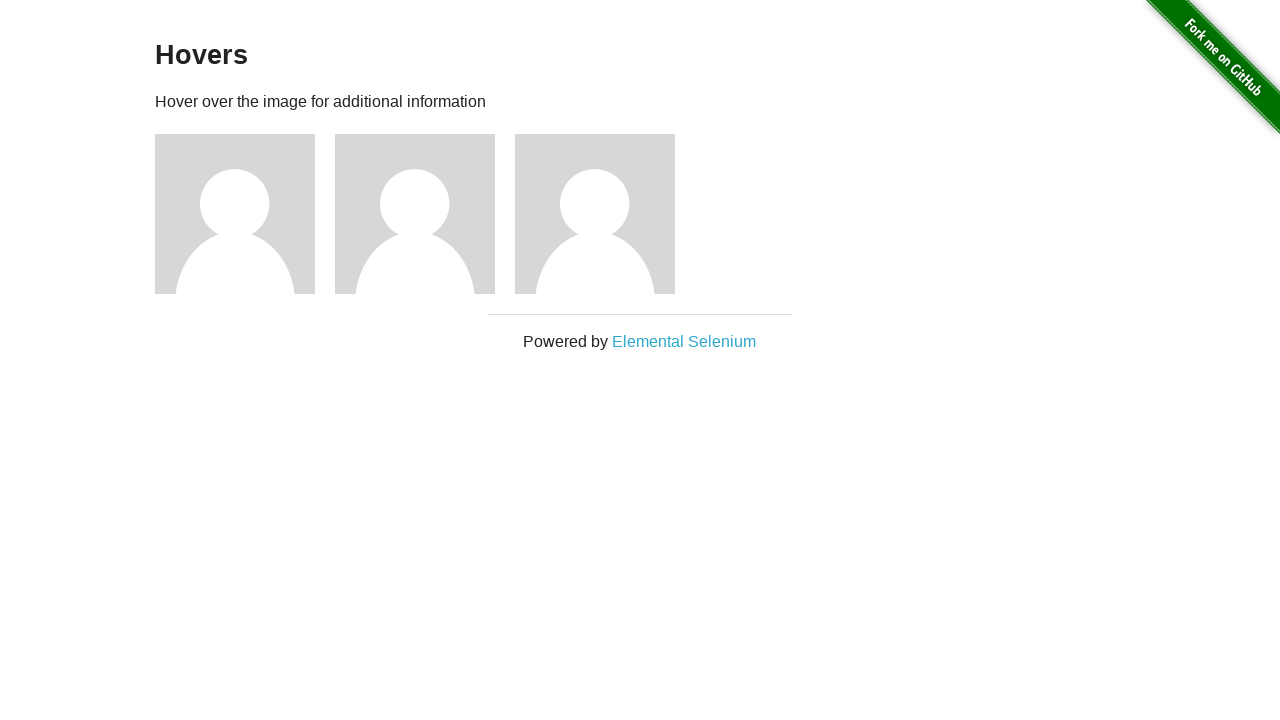

Hovered over the first avatar element at (245, 214) on .figure >> nth=0
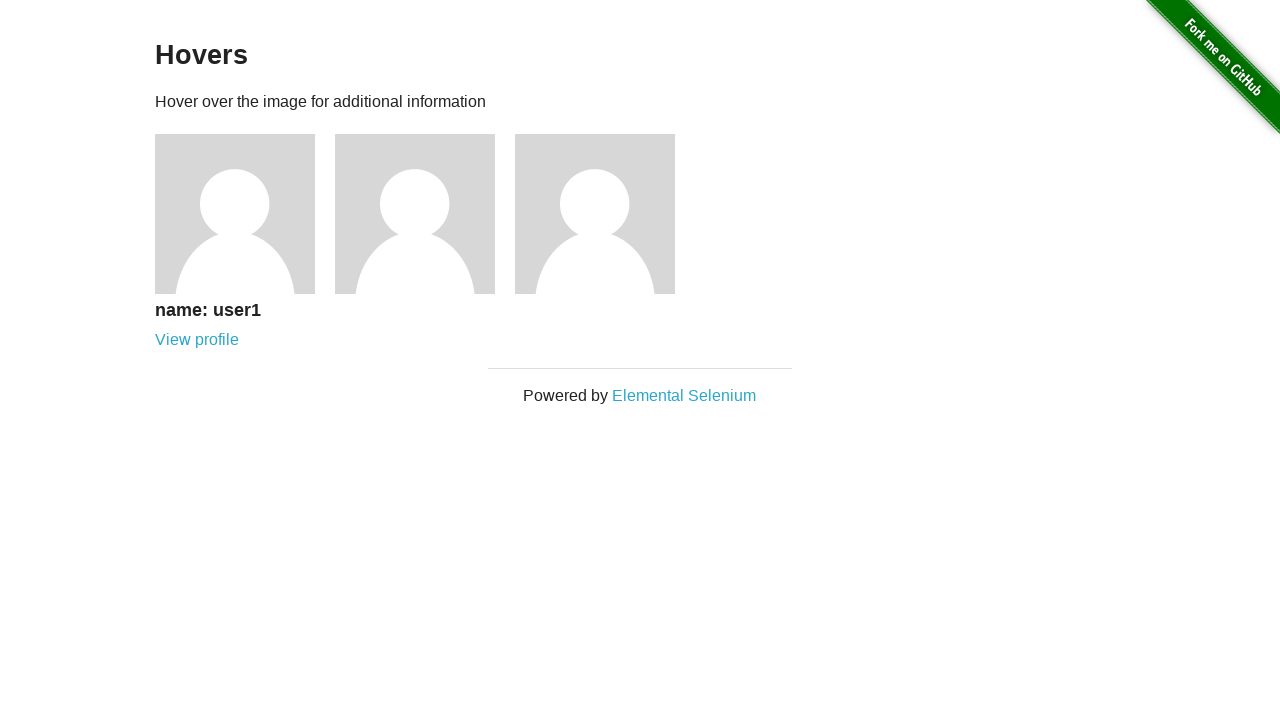

Located the avatar caption element
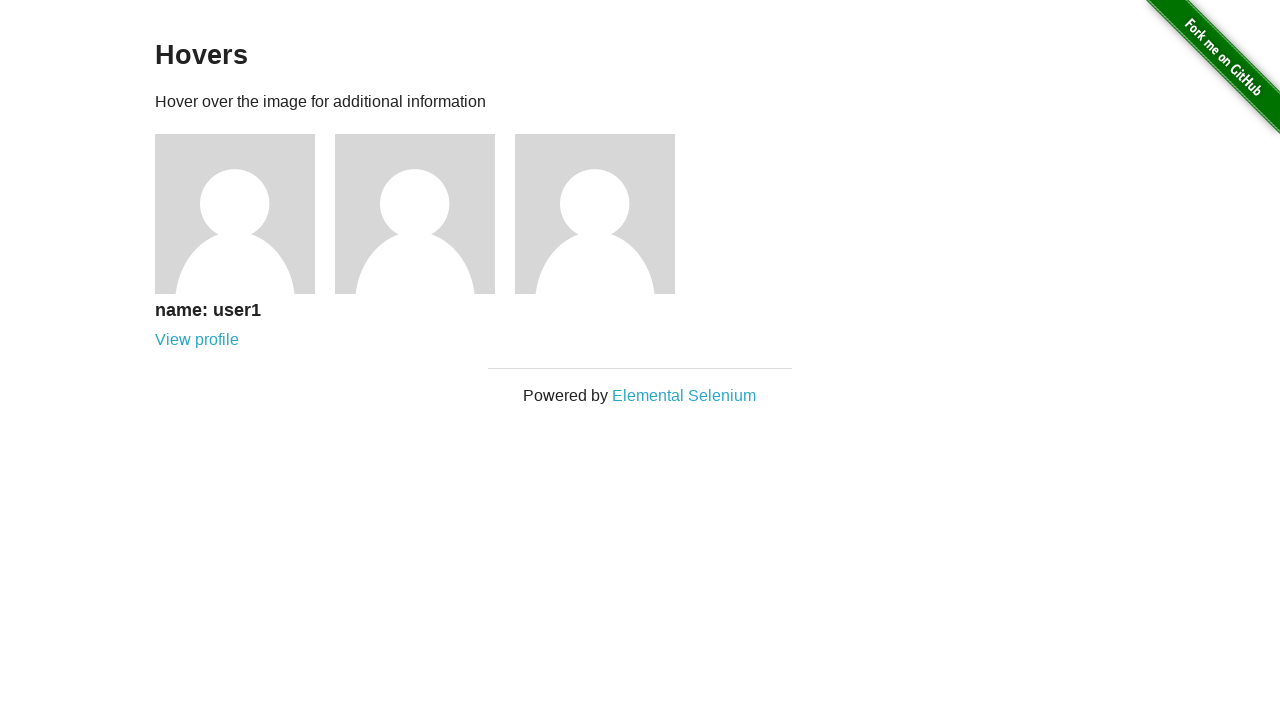

Verified that the avatar caption is visible after hover
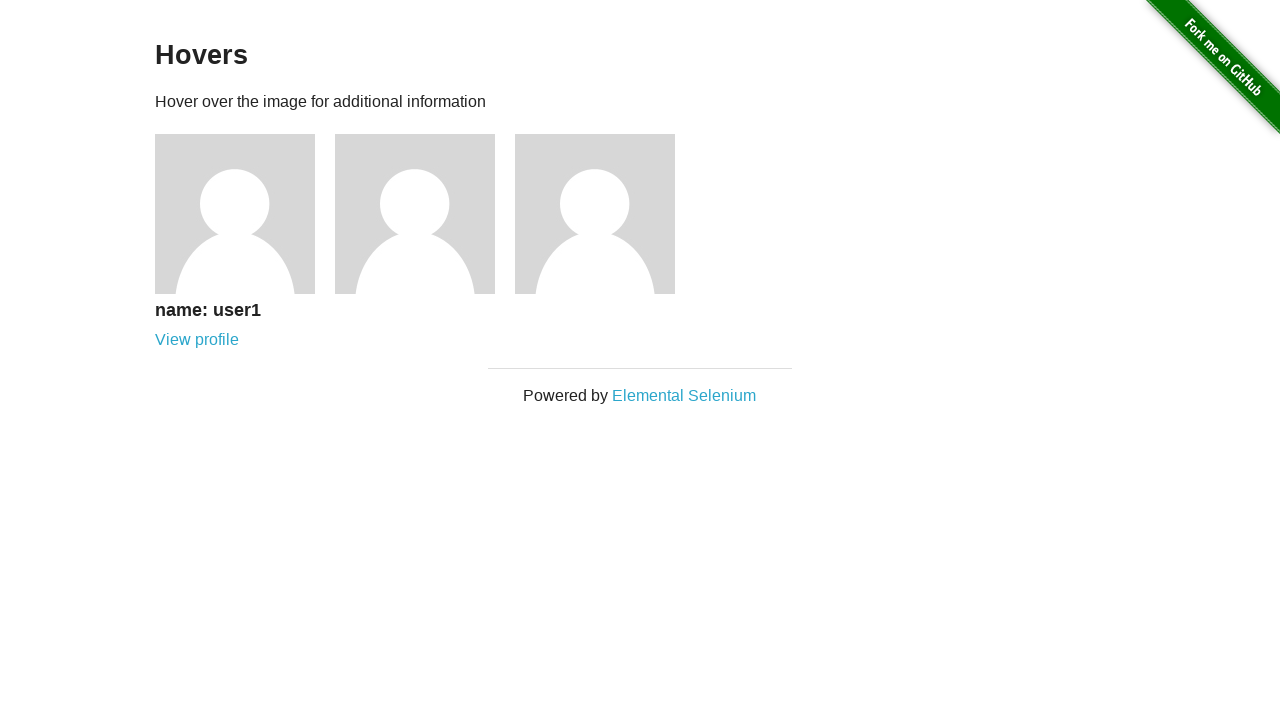

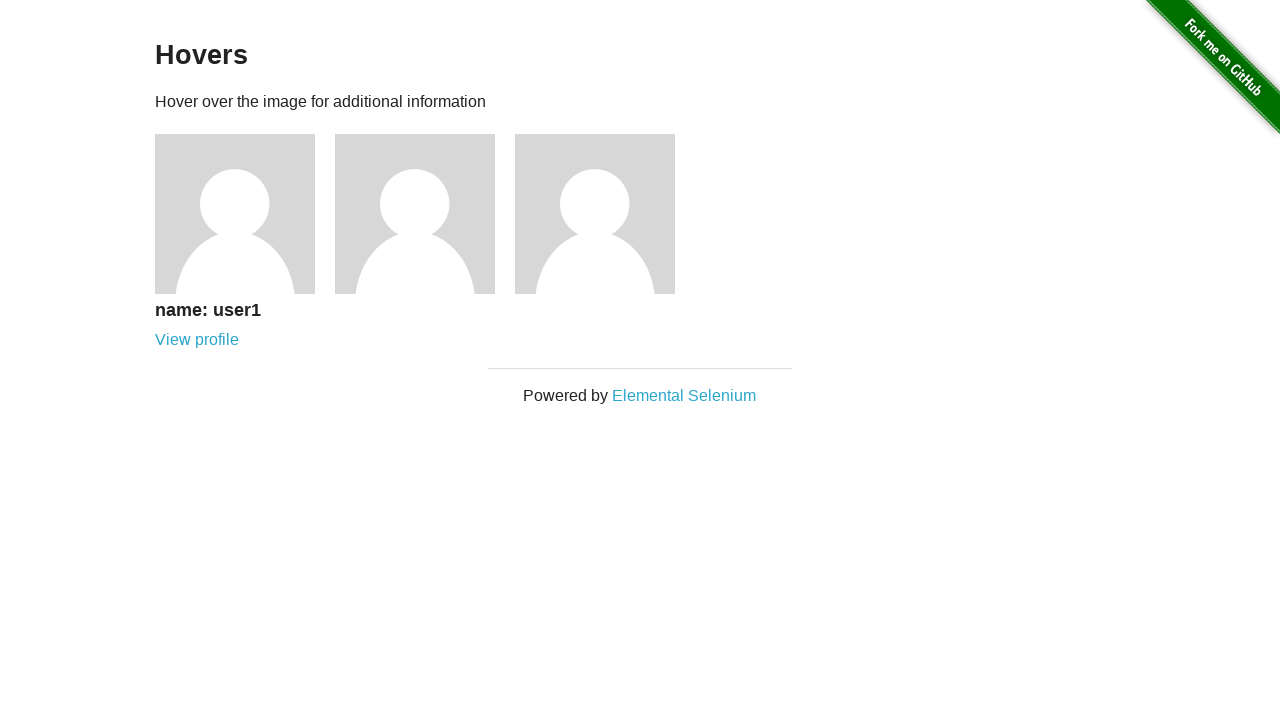